Tests navigation by clicking sign-in button, then clicking the Sign in submit button without entering credentials, and verifying an error message appears

Starting URL: http://zero.webappsecurity.com/index.html

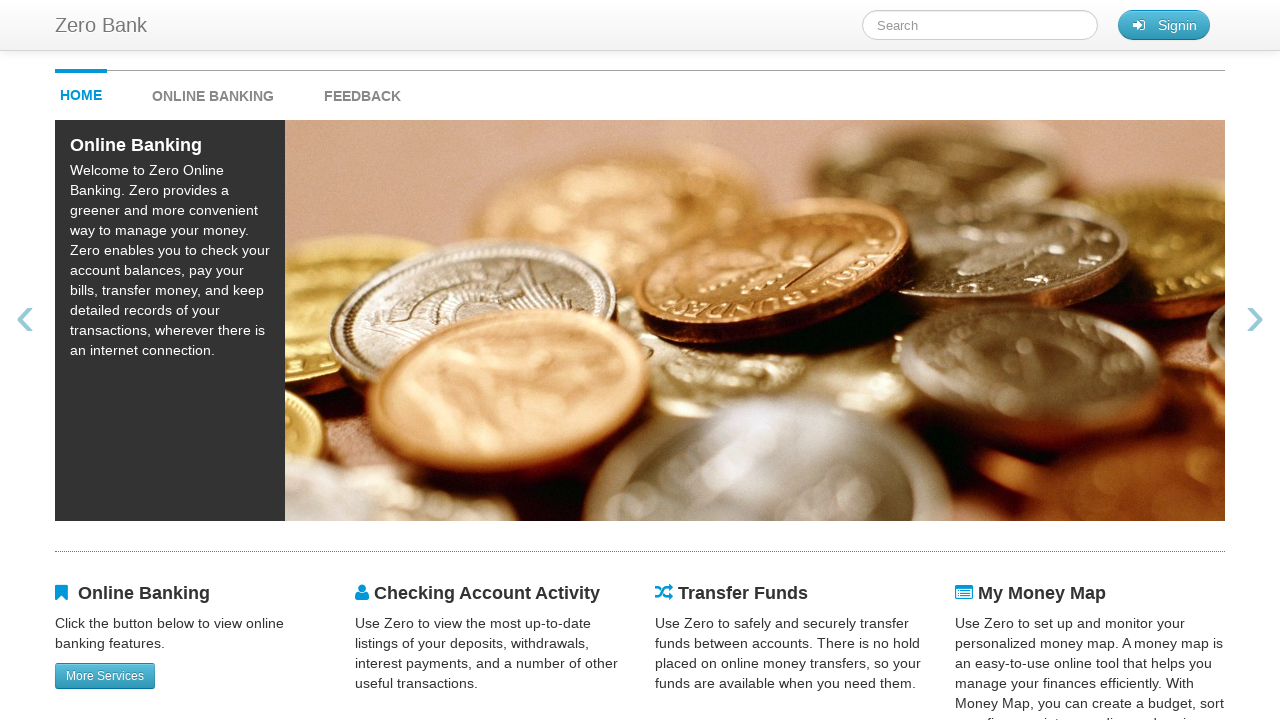

Clicked sign-in button to open login form at (1164, 25) on #signin_button
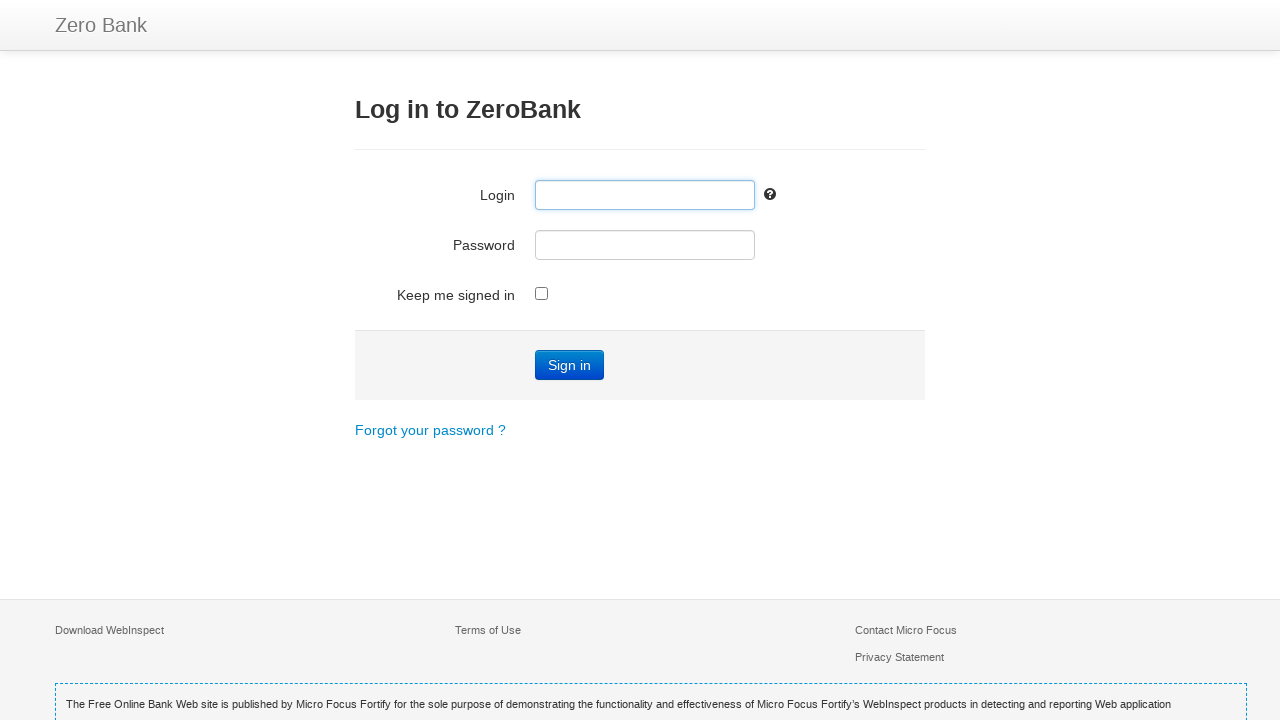

Clicked Sign in submit button without entering credentials at (570, 365) on text=Sign in
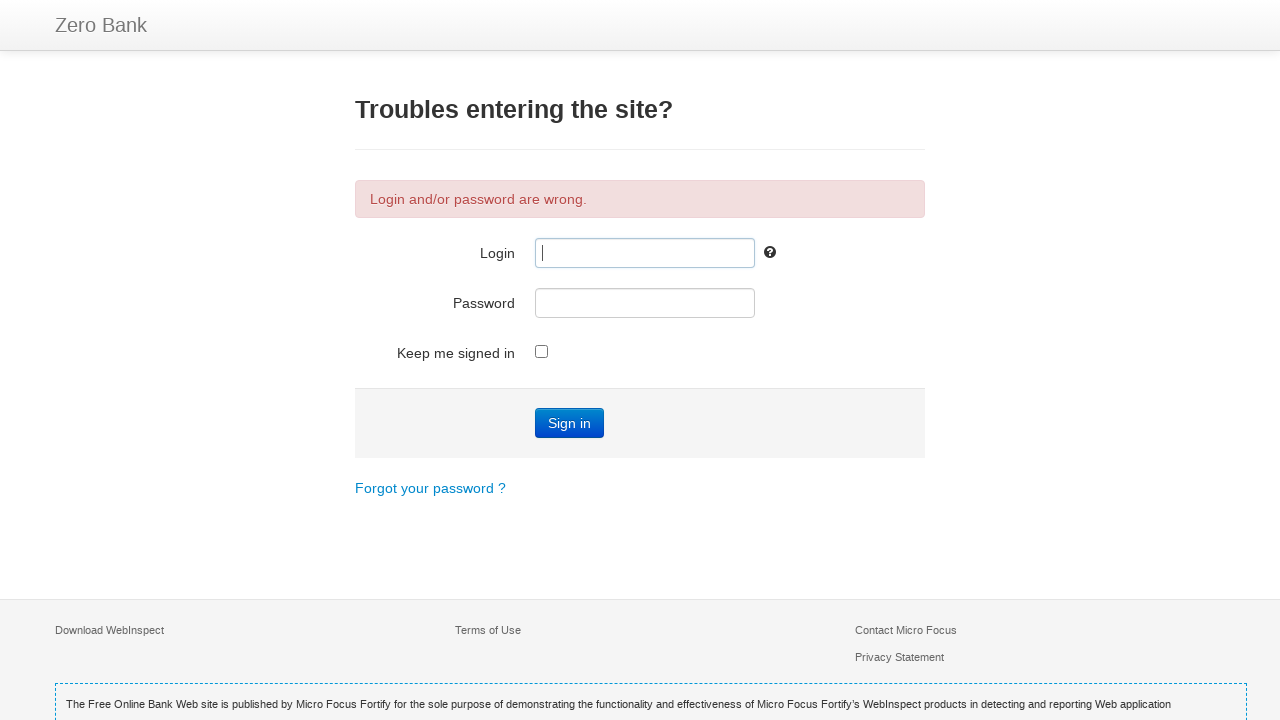

Error message element loaded
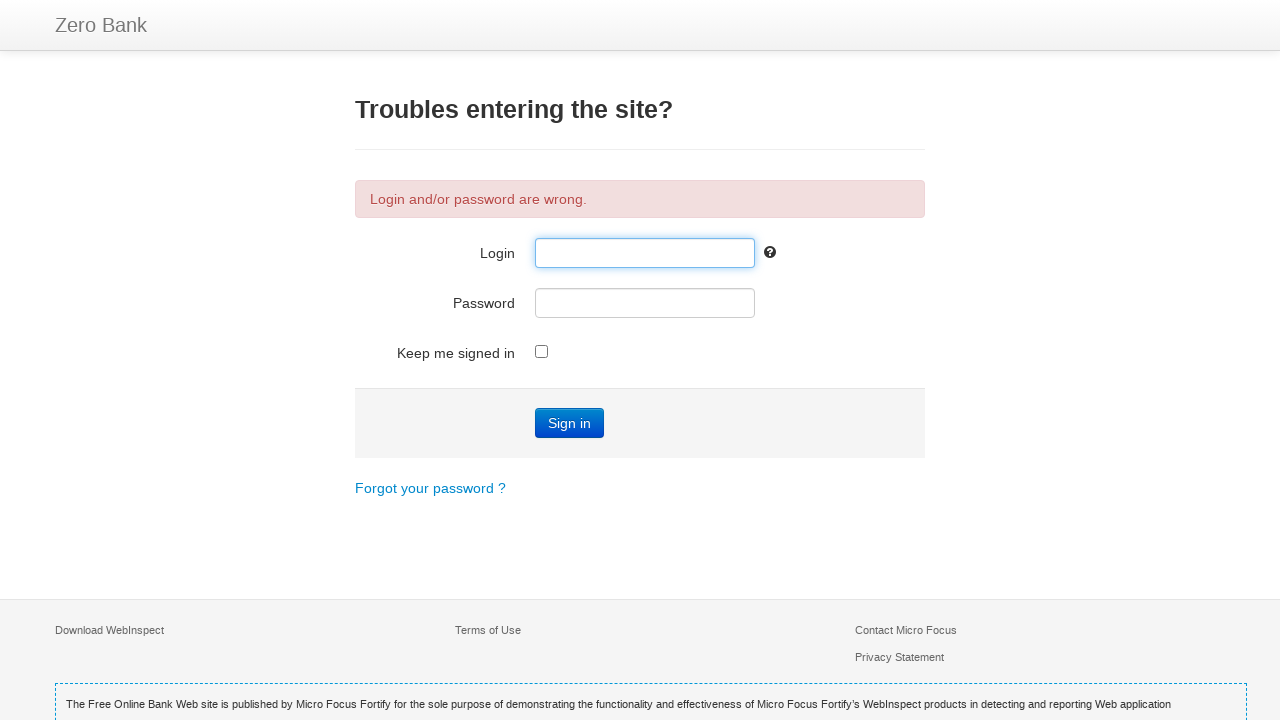

Verified error message 'Login and/or password are wrong.' is displayed
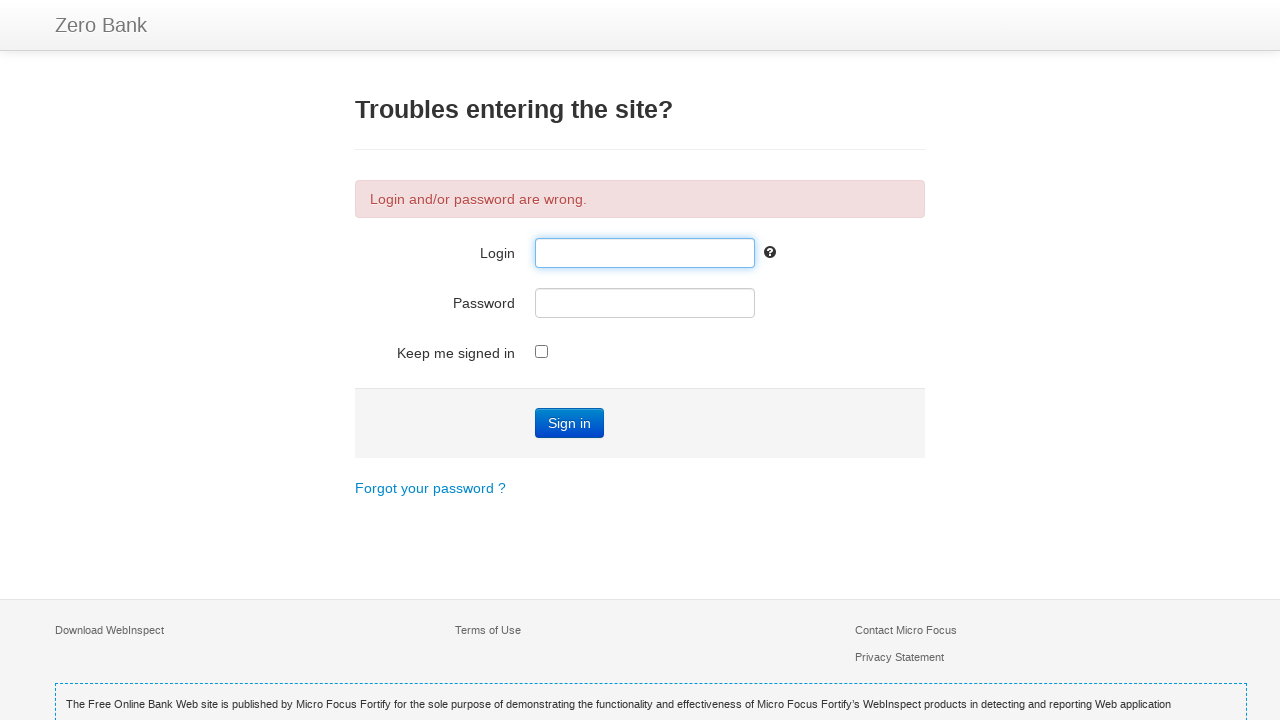

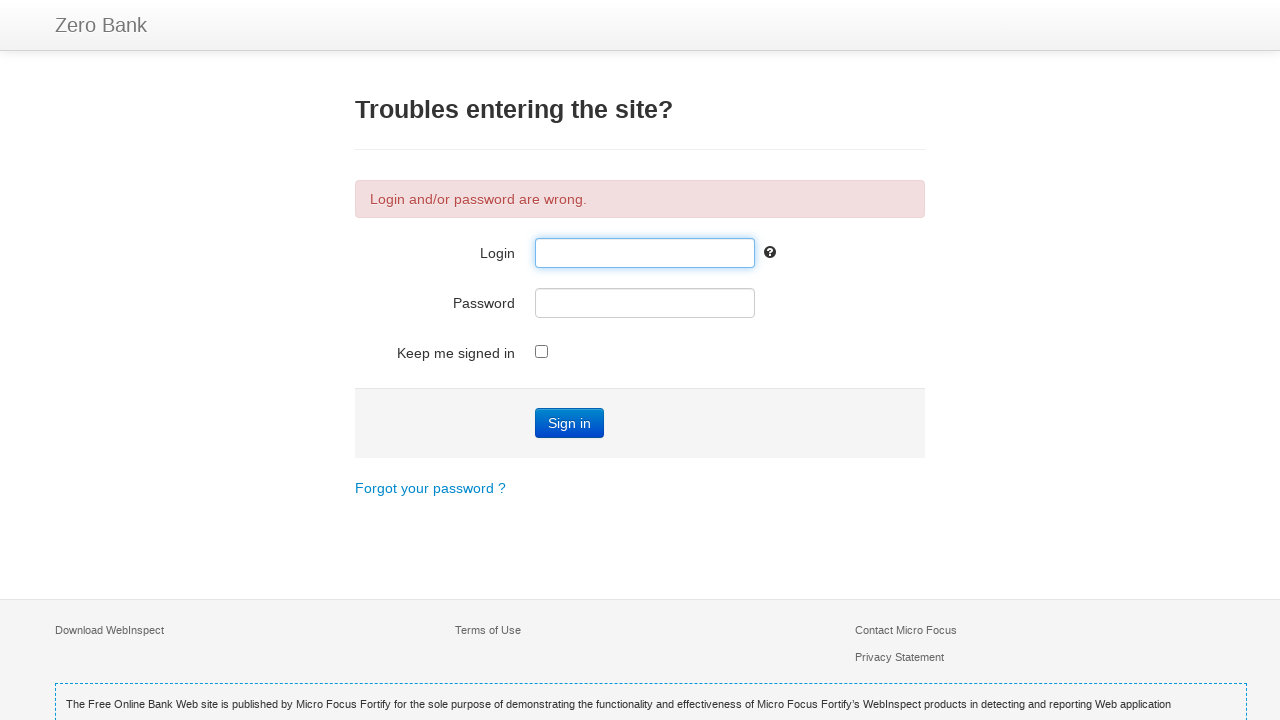